Tests navigation to a WordPress site with explicit wait and verifies elements are present

Starting URL: https://seleniumatfingertips.wordpress.com/

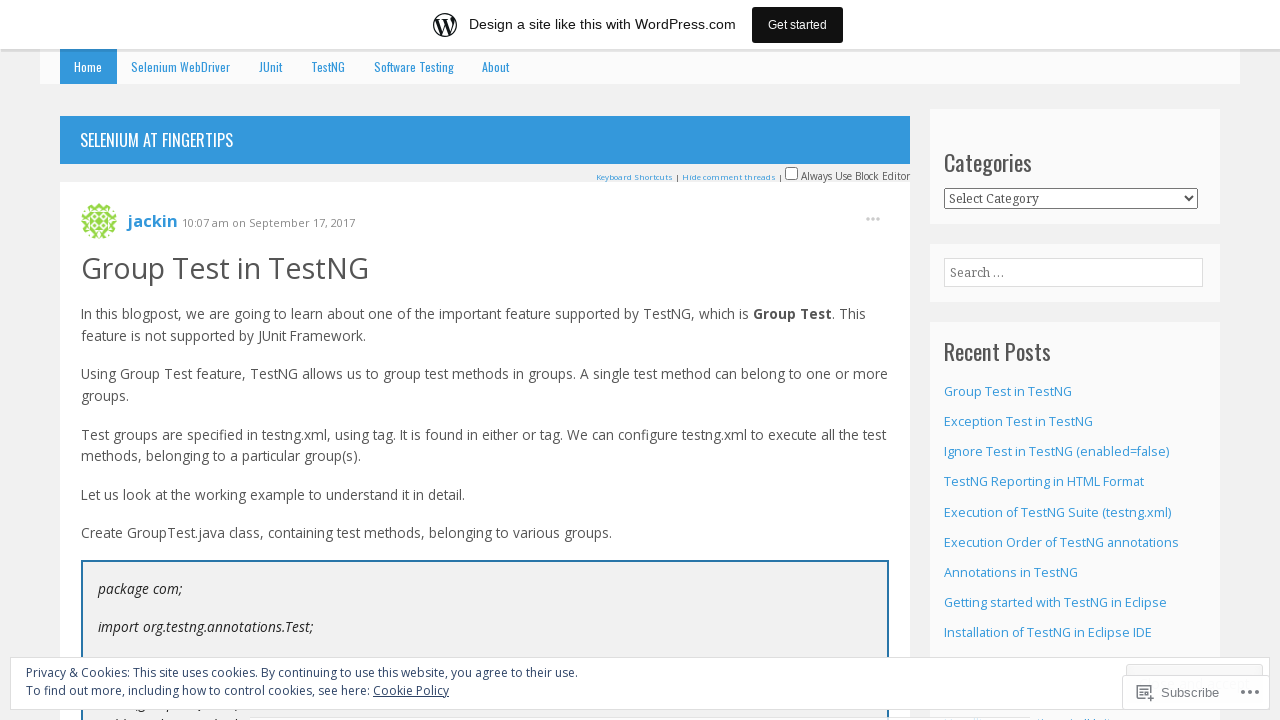

Waited 3 seconds for page to load
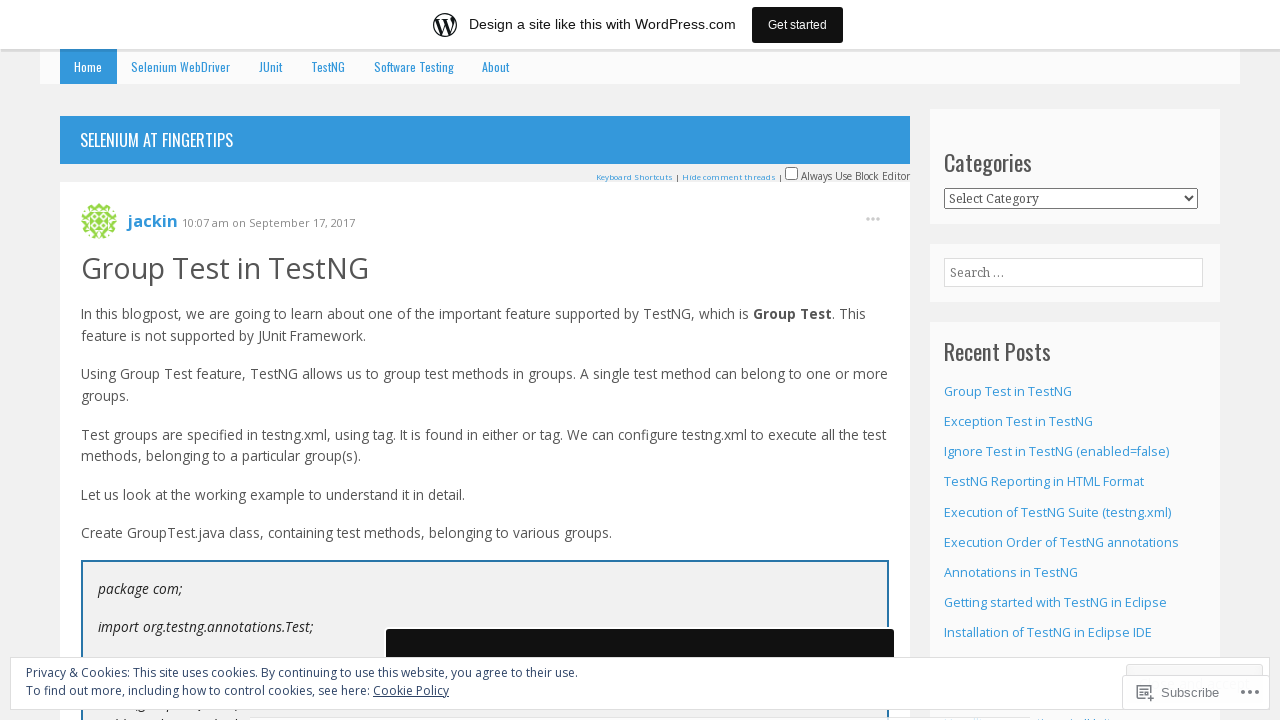

Home menu item element is present
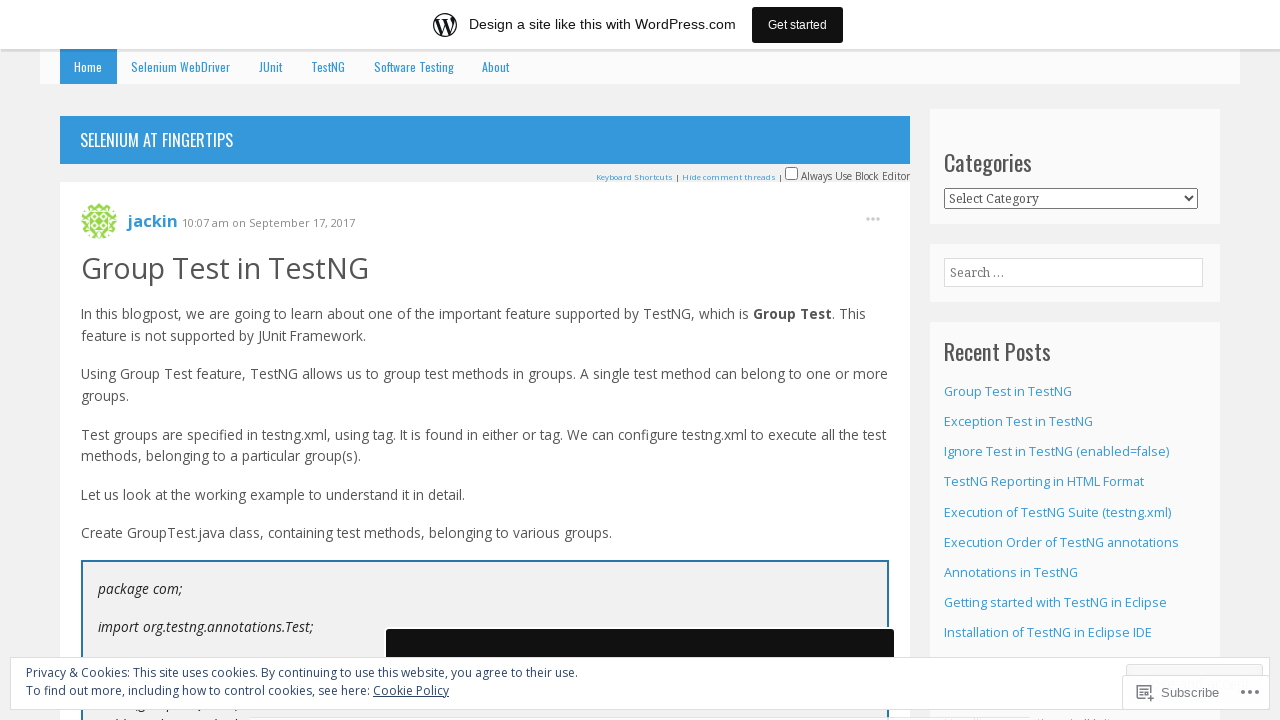

Element containing 'jackin' text is present
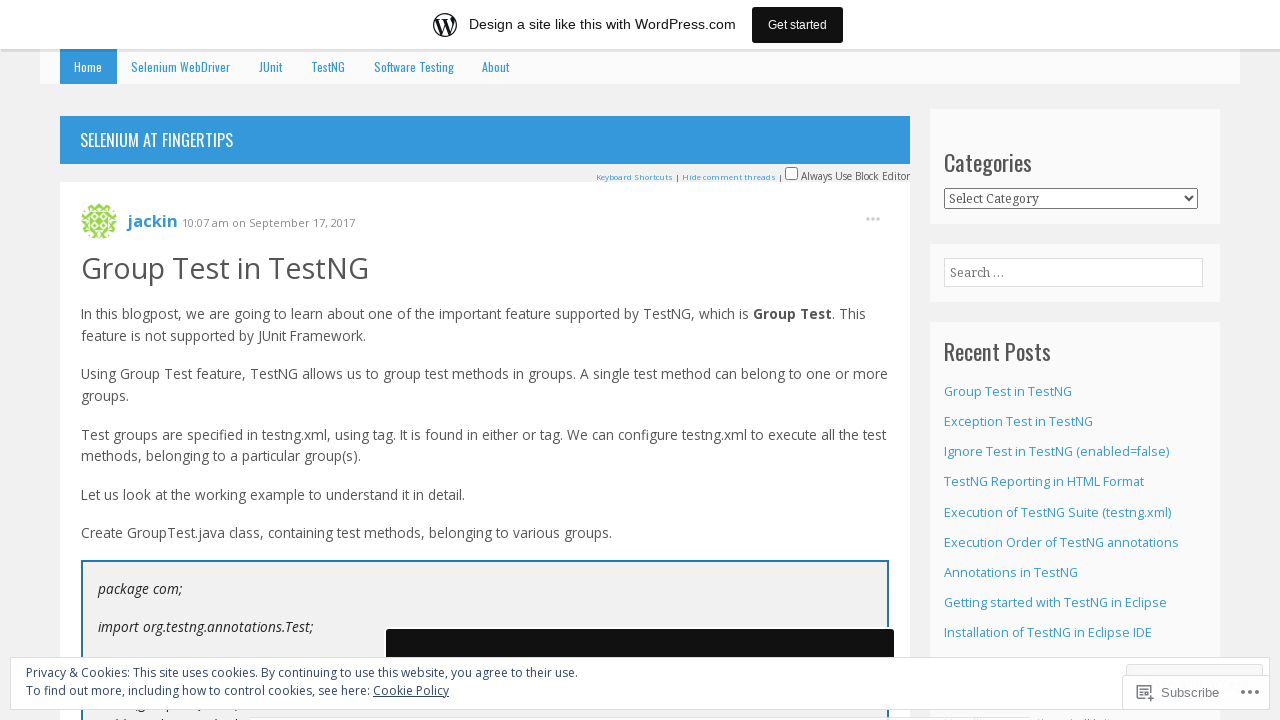

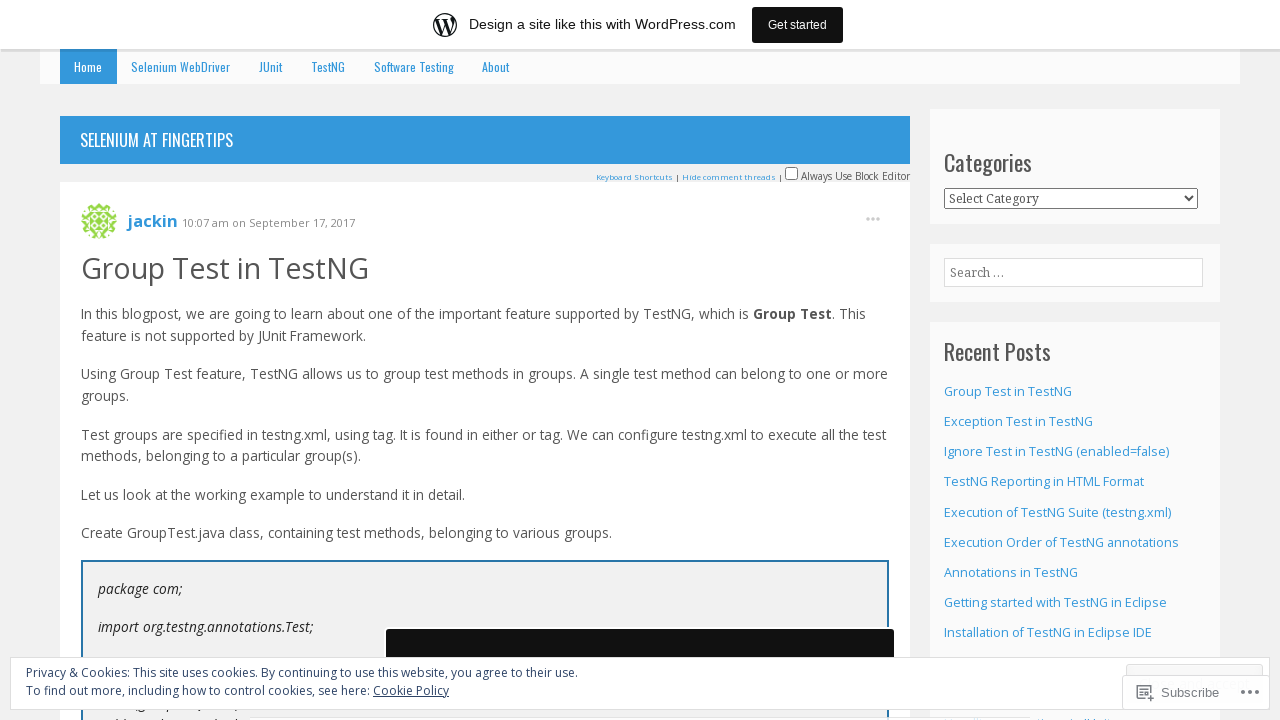